Tests page scrolling functionality by scrolling the main page and then scrolling within a fixed-header table element on a practice automation website.

Starting URL: https://rahulshettyacademy.com/AutomationPractice/

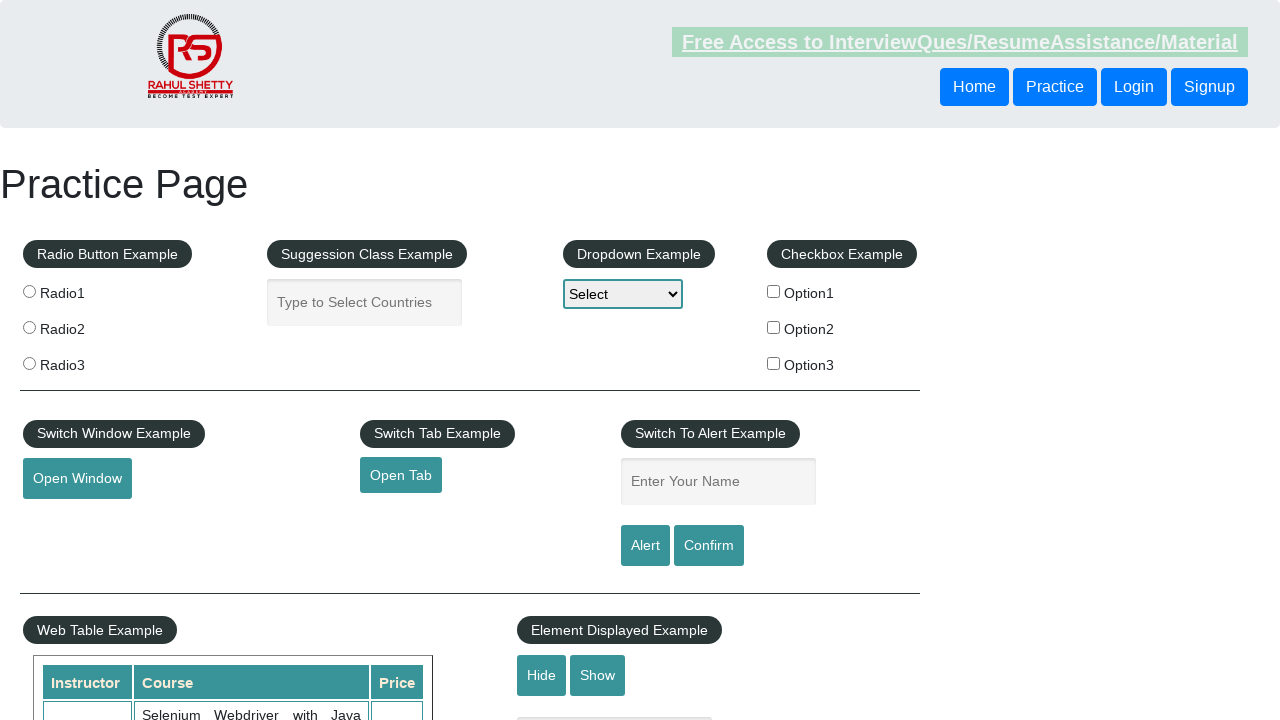

Scrolled main page down by 500 pixels
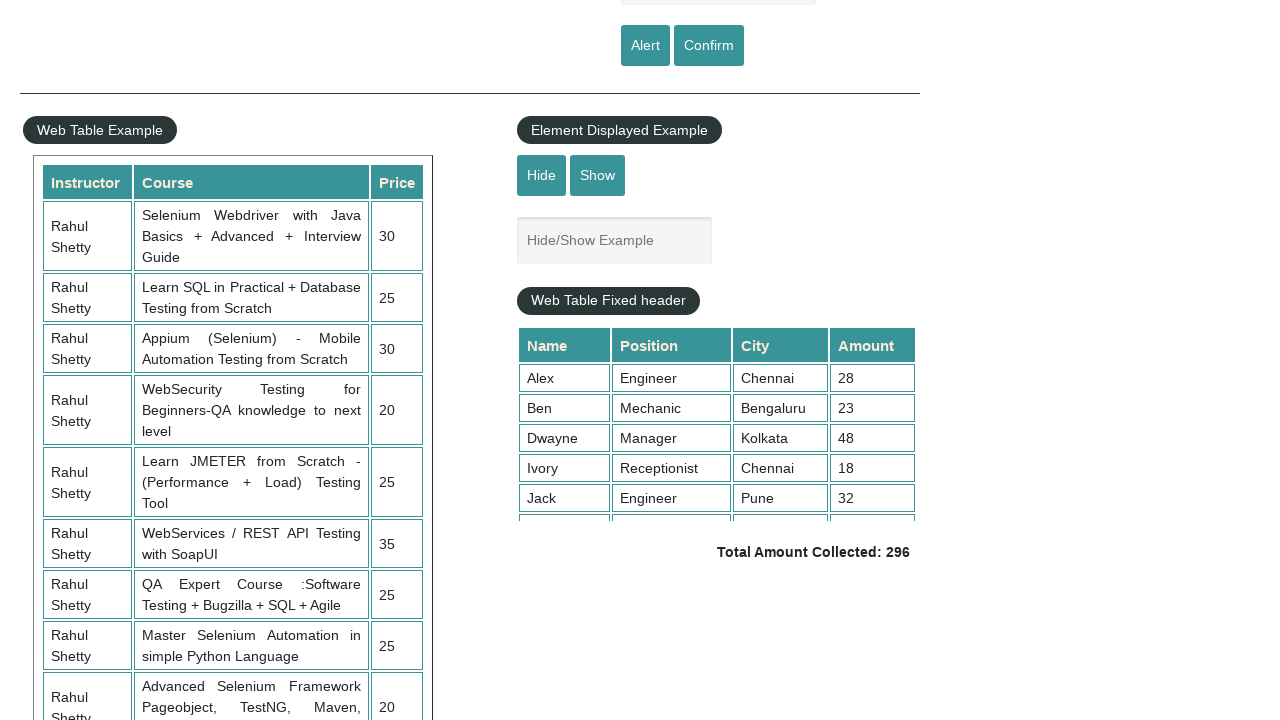

Waited 2 seconds for scroll animation to complete
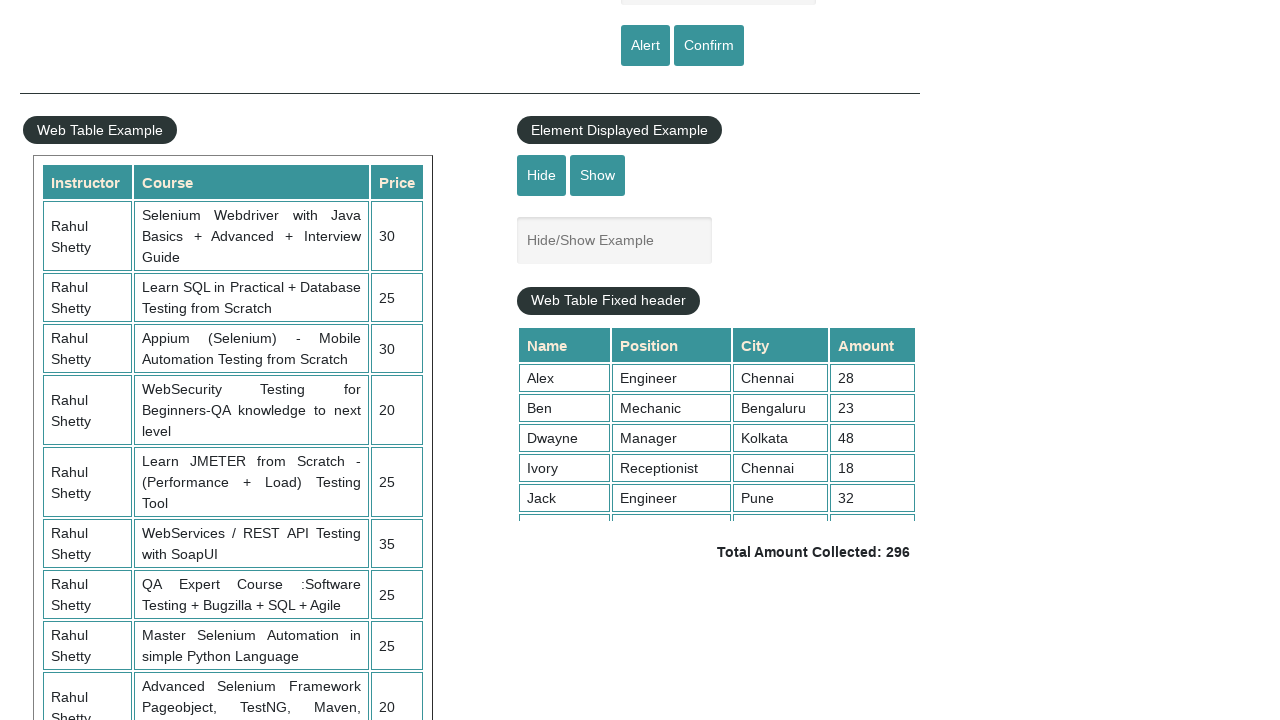

Scrolled within fixed-header table element by 5000 pixels
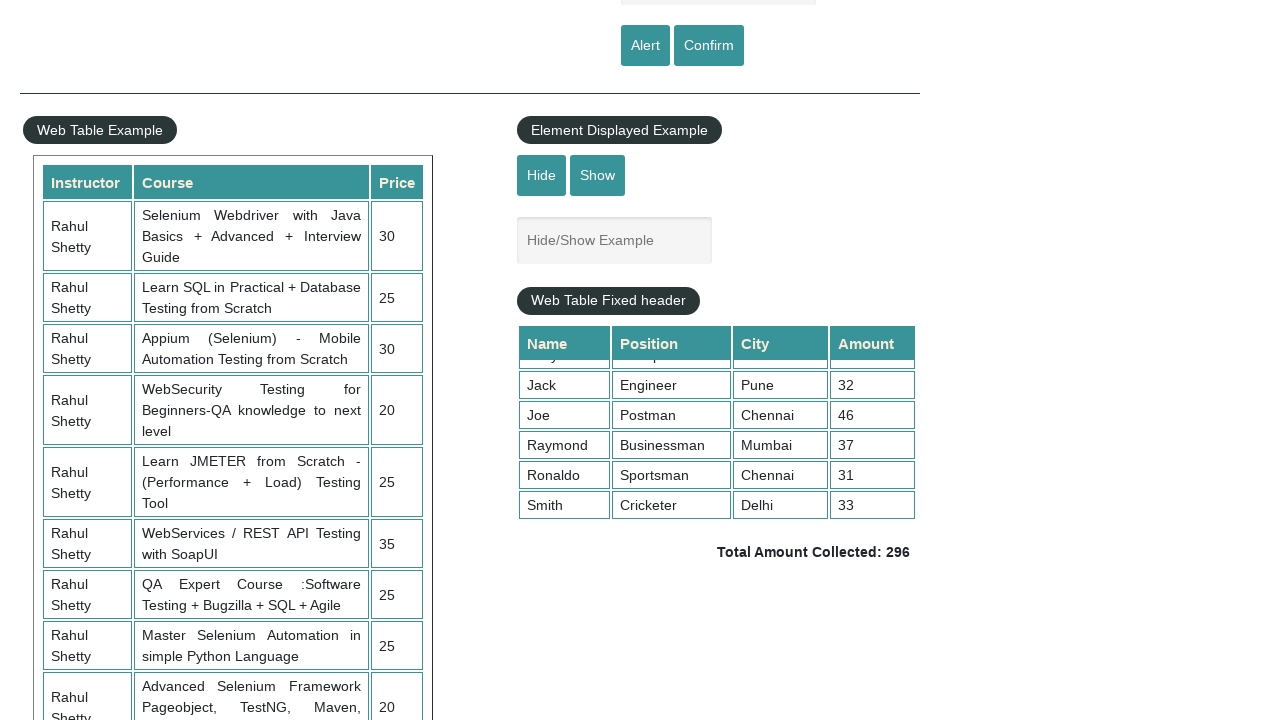

Confirmed table data is visible - 4th column cell appeared
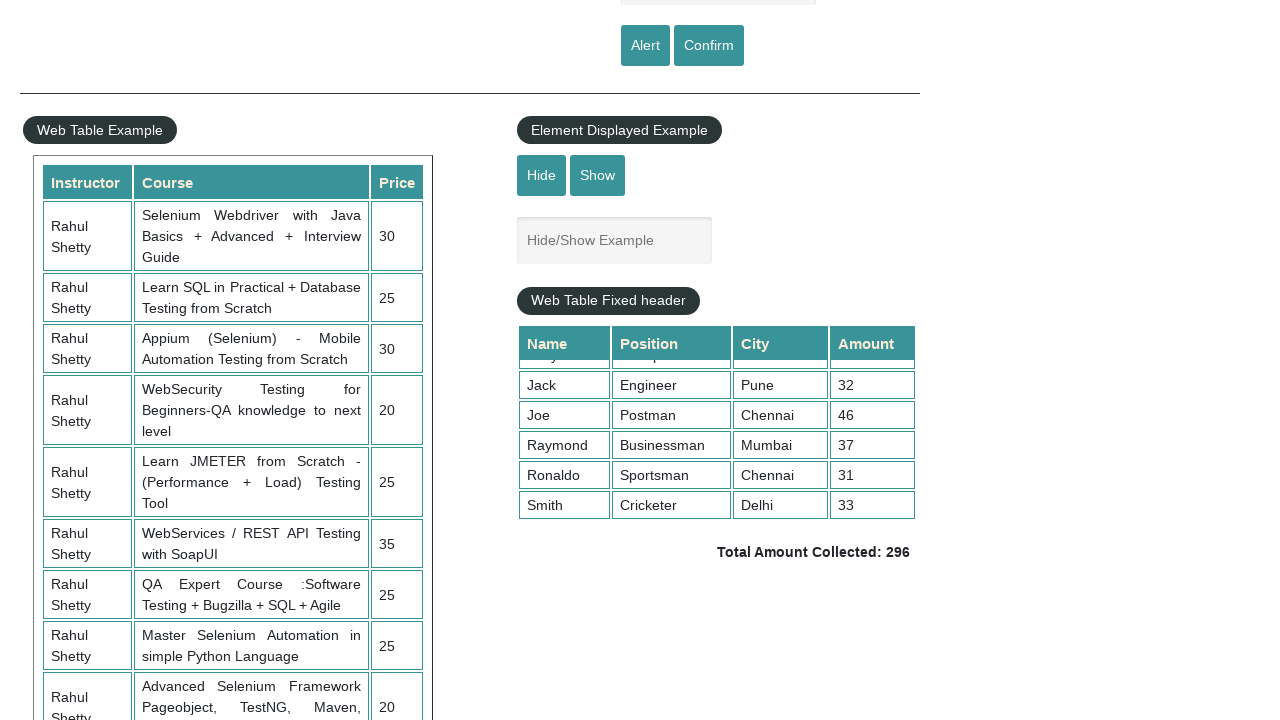

Verified totalAmount element is present on page
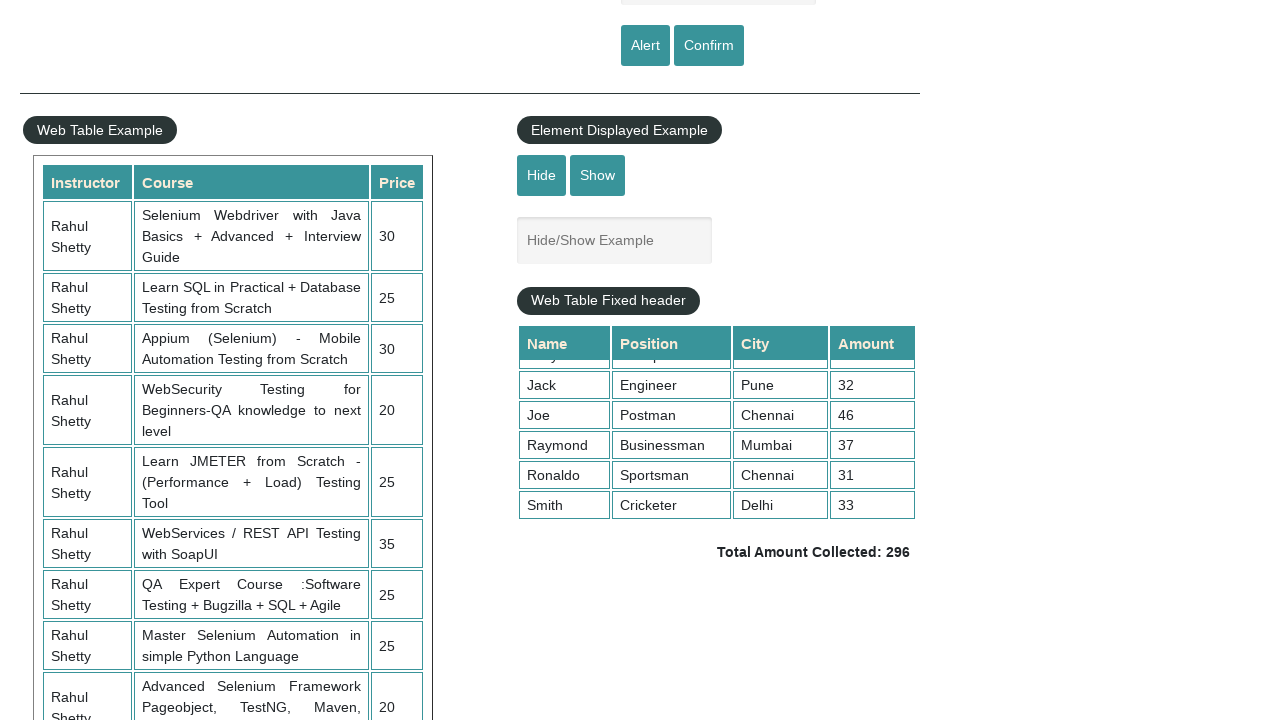

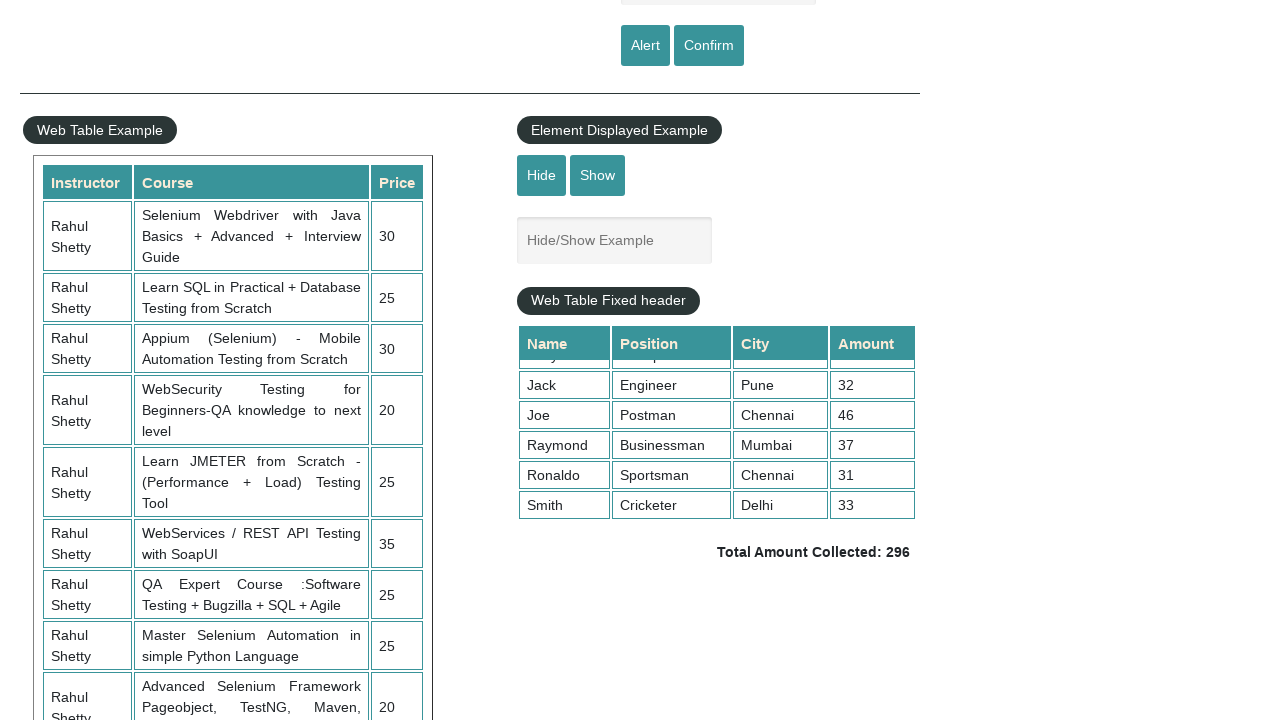